Tests strikethrough formatting in an iframe text editor by selecting text and clicking the strikethrough button

Starting URL: https://www.lambdatest.com/selenium-playground

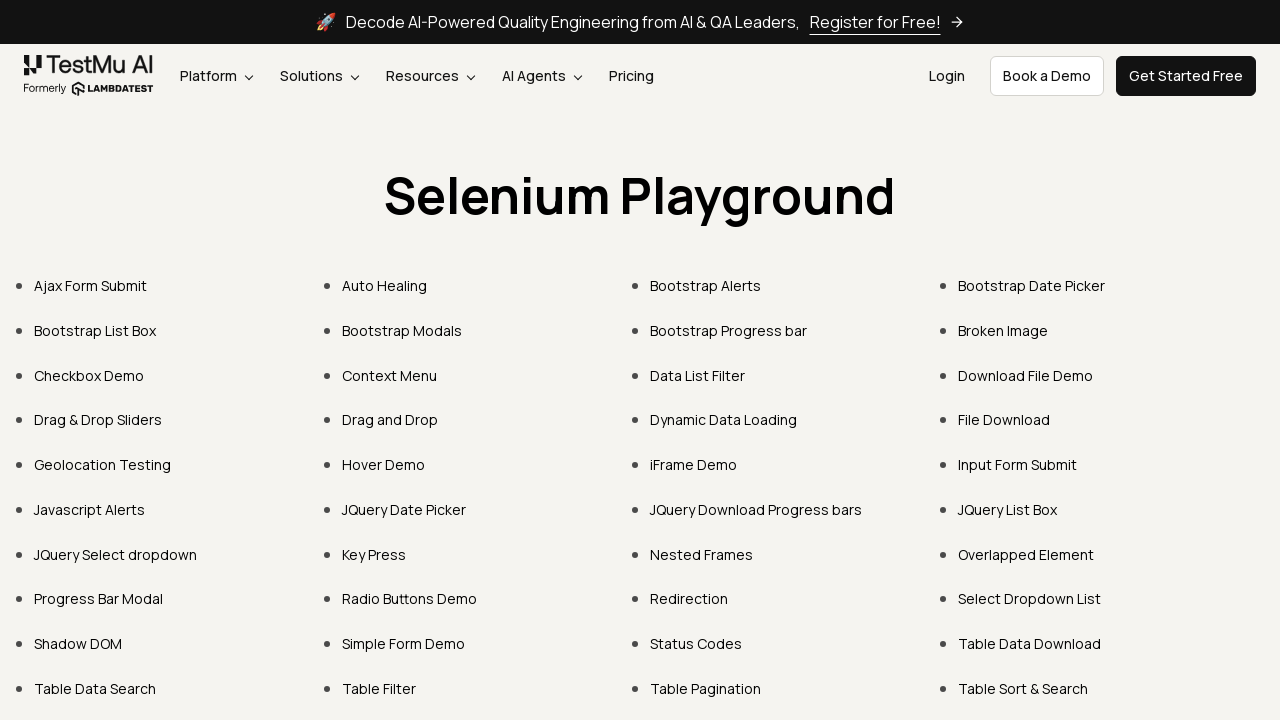

Clicked on iFrame Demo link at (694, 464) on xpath=//a[normalize-space()="iFrame Demo"]
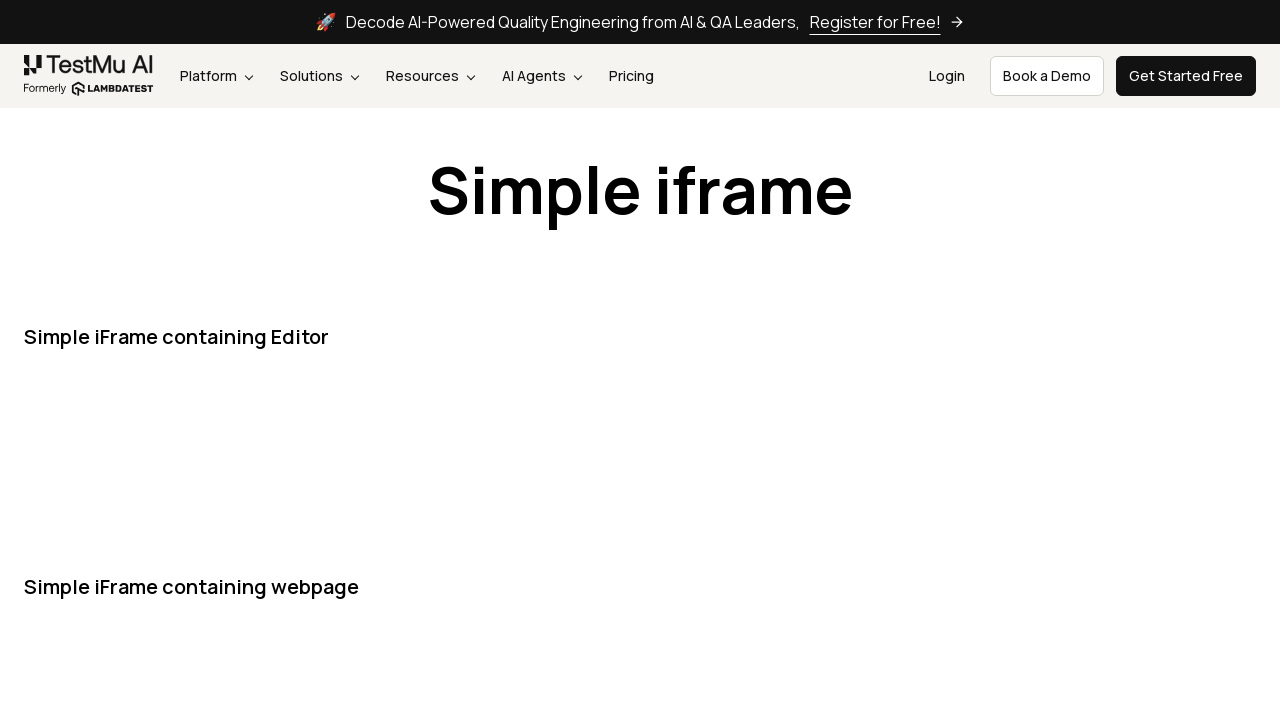

Located the first iframe
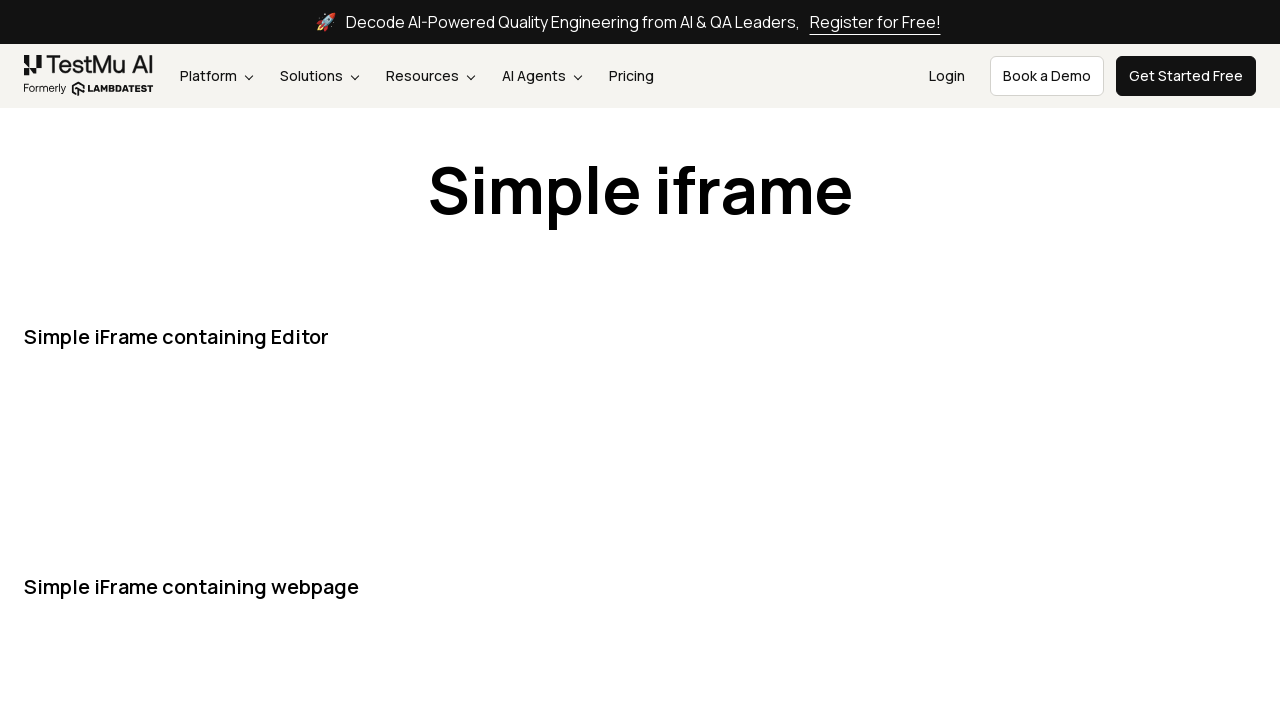

Found text editor content element in iframe
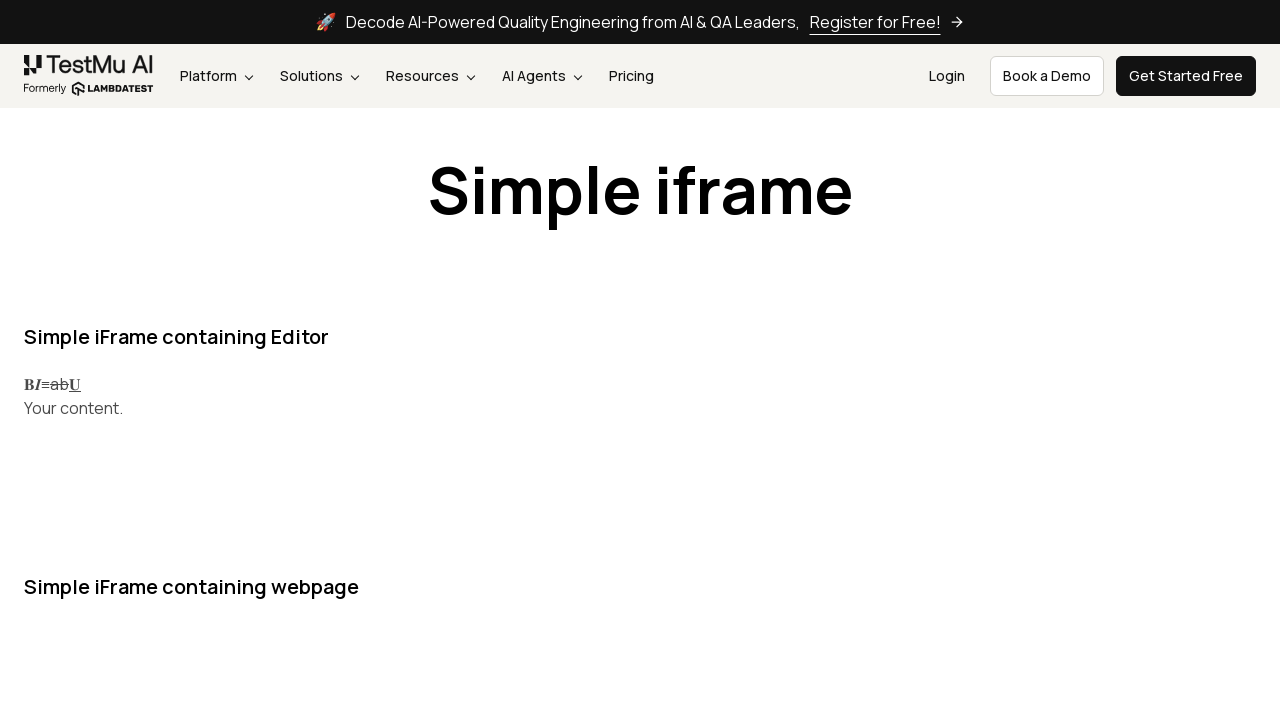

Focused on text editor content on iframe >> nth=0 >> internal:control=enter-frame >> internal:text="Your content."
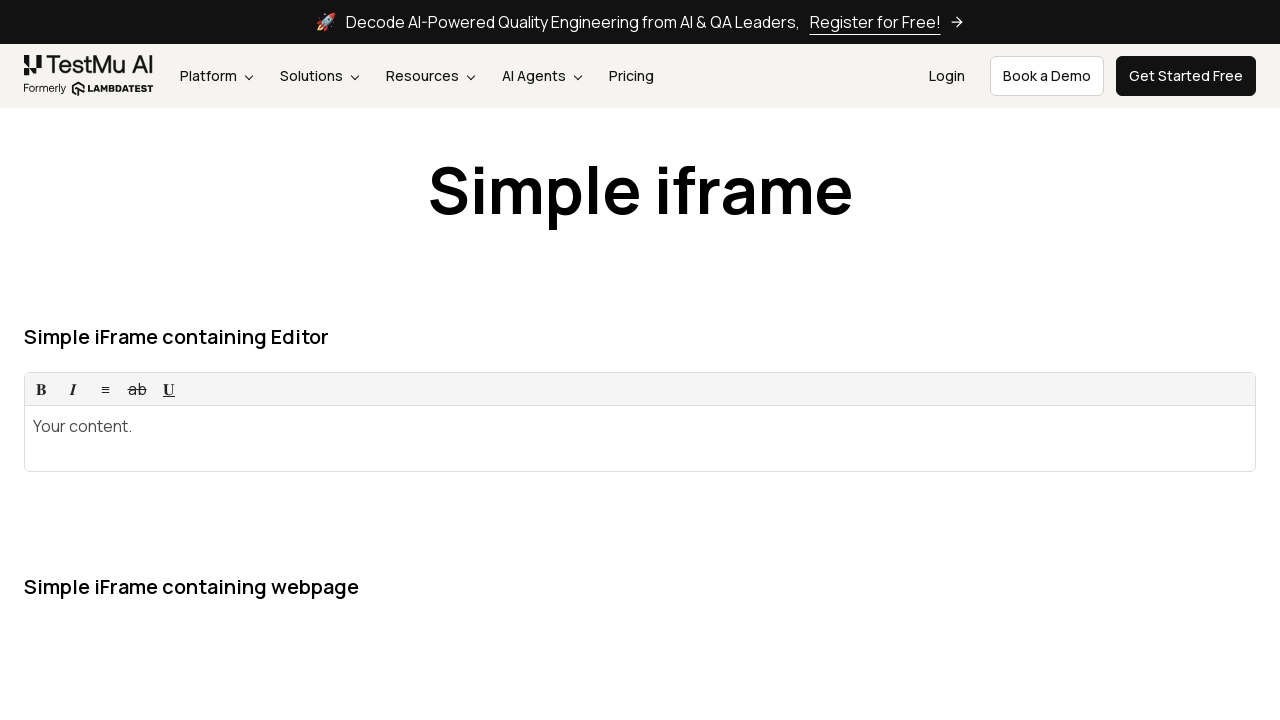

Selected all text in editor
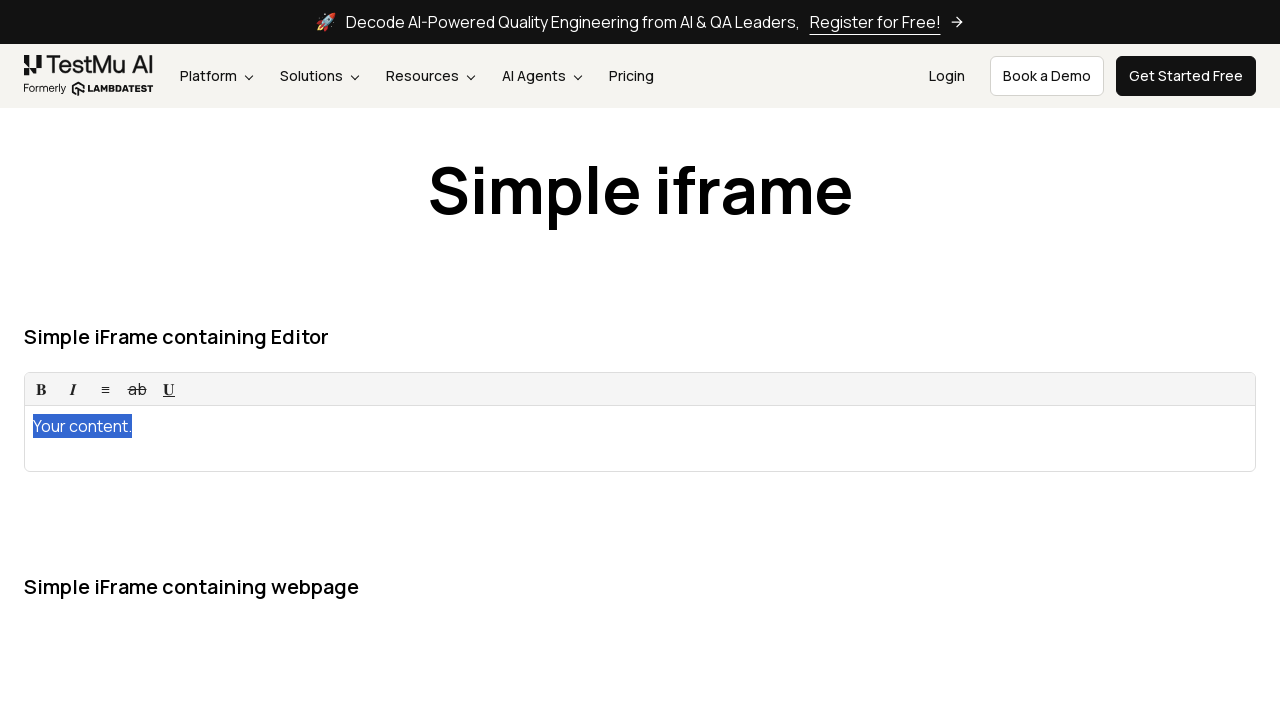

Clicked strikethrough button in iframe at (137, 389) on iframe >> nth=0 >> internal:control=enter-frame >> internal:role=button[name="ab
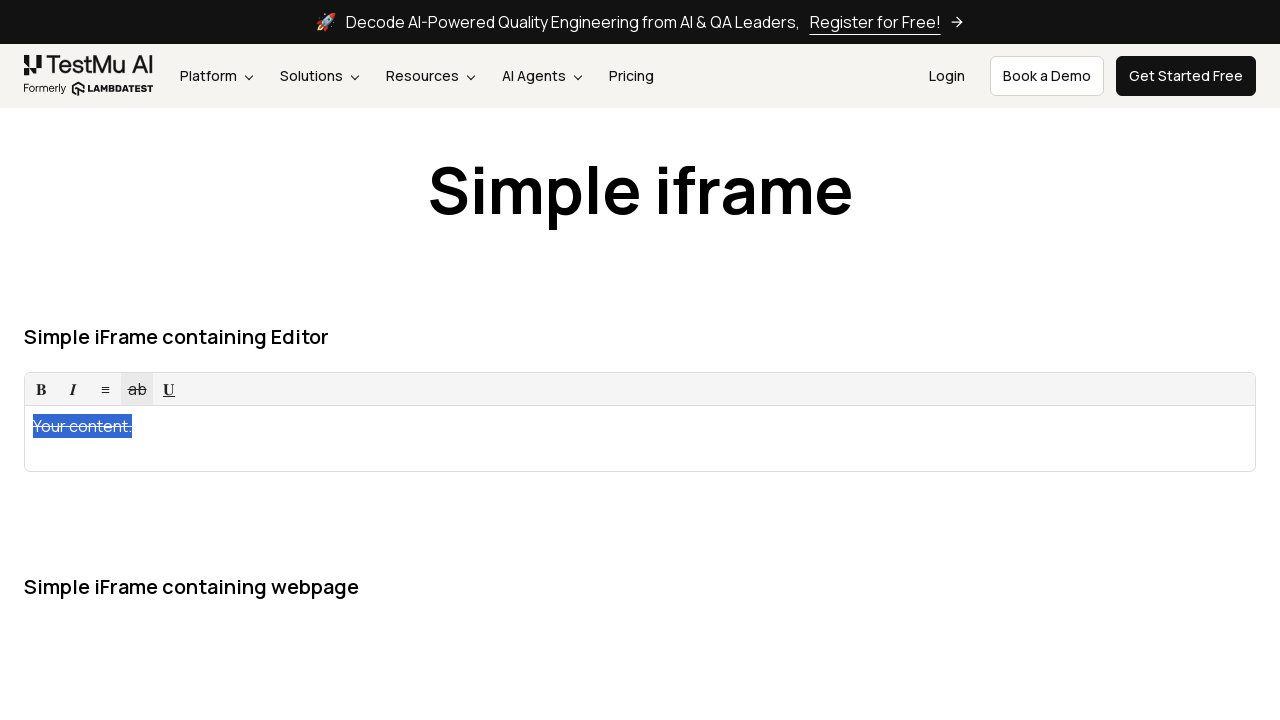

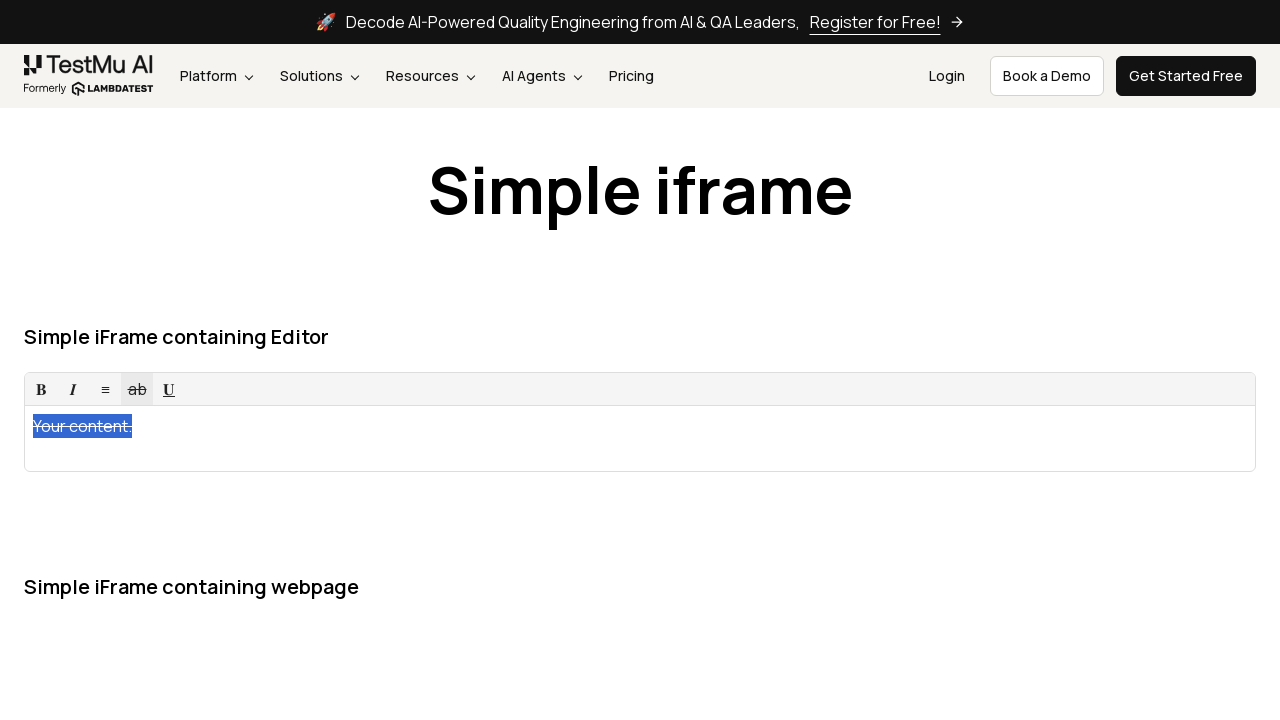